Tests HTML5 drag and drop functionality by dragging column A to column B and verifying the elements have switched places

Starting URL: http://the-internet.herokuapp.com/drag_and_drop

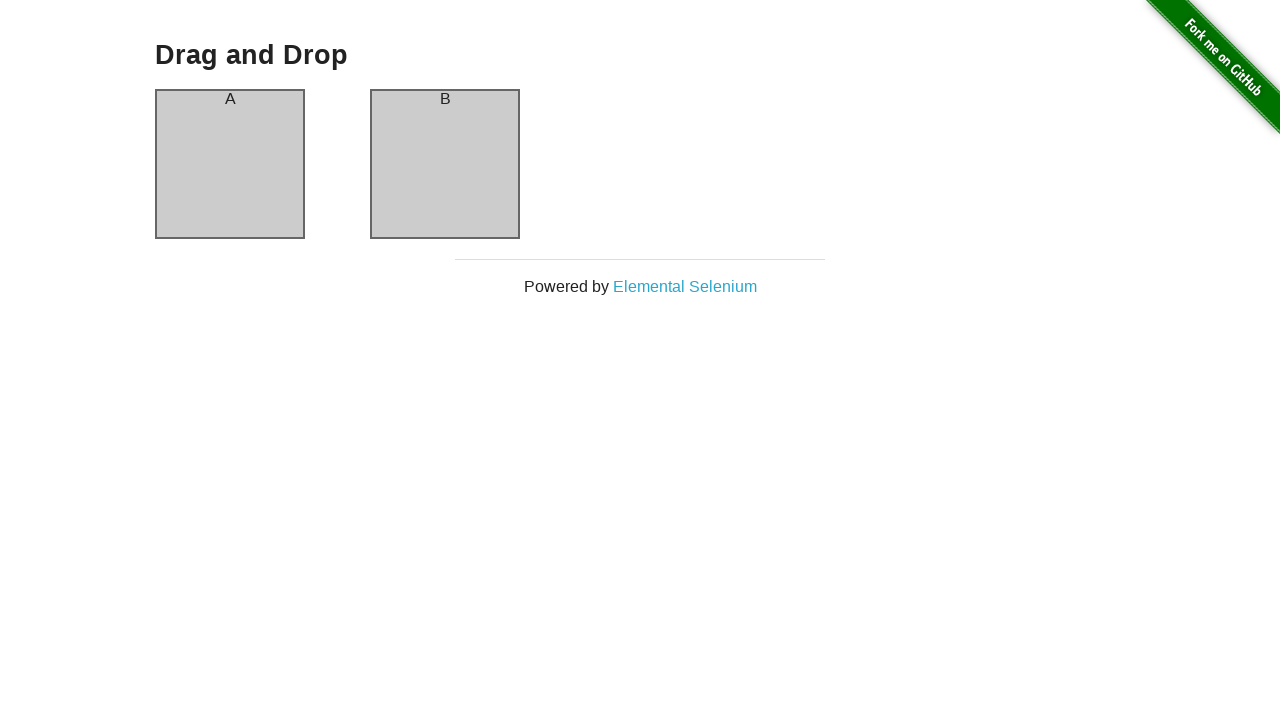

Column A element became visible
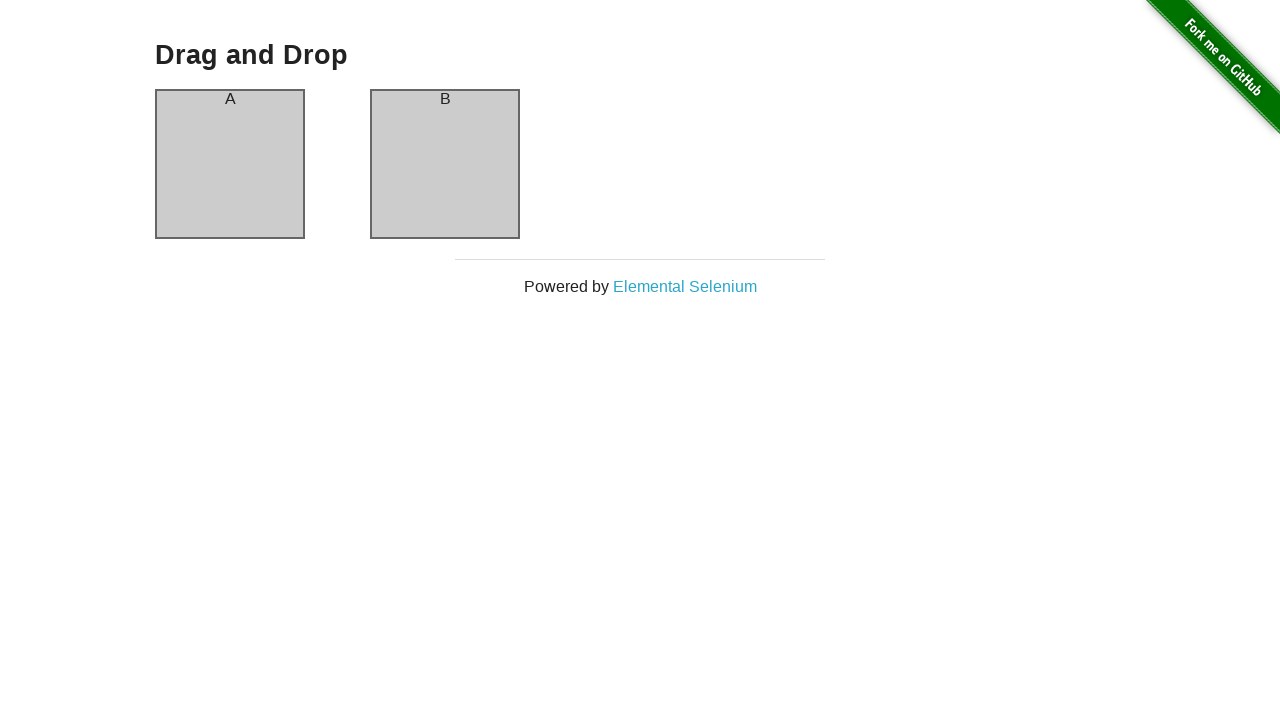

Column B element became visible
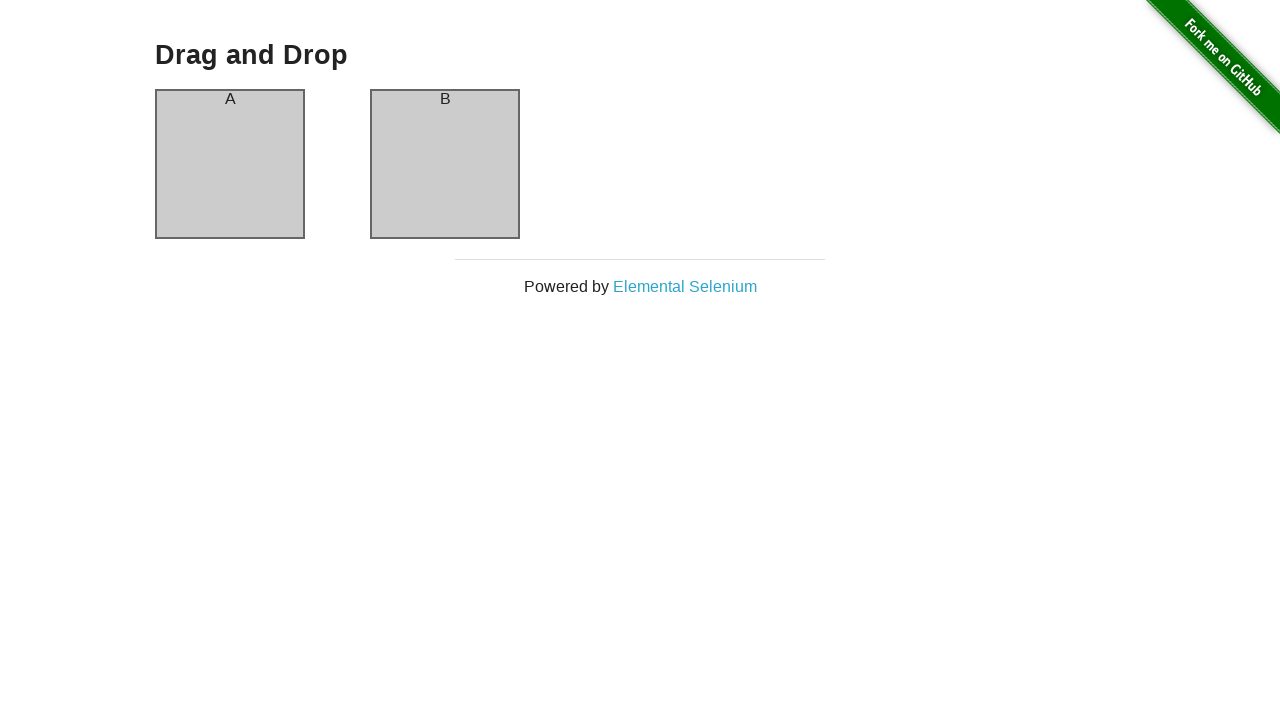

Executed drag and drop from column A to column B
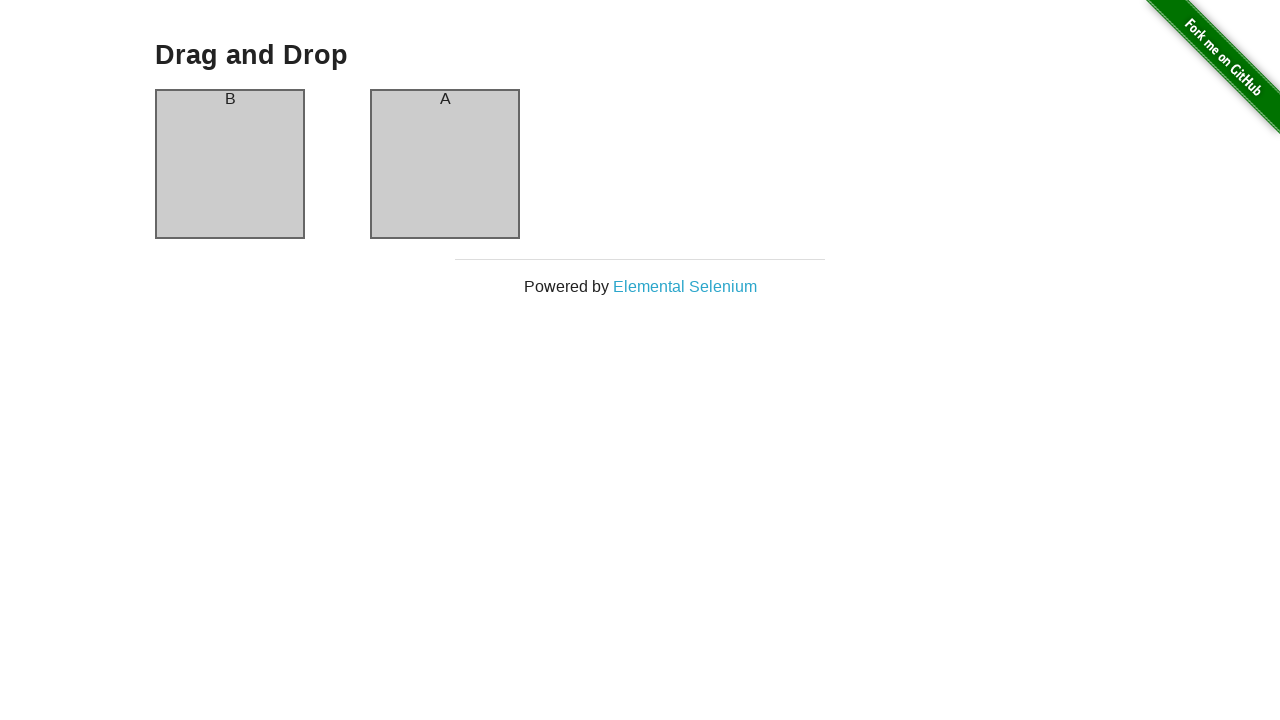

Verified that column A header now displays 'B' - drag and drop successful
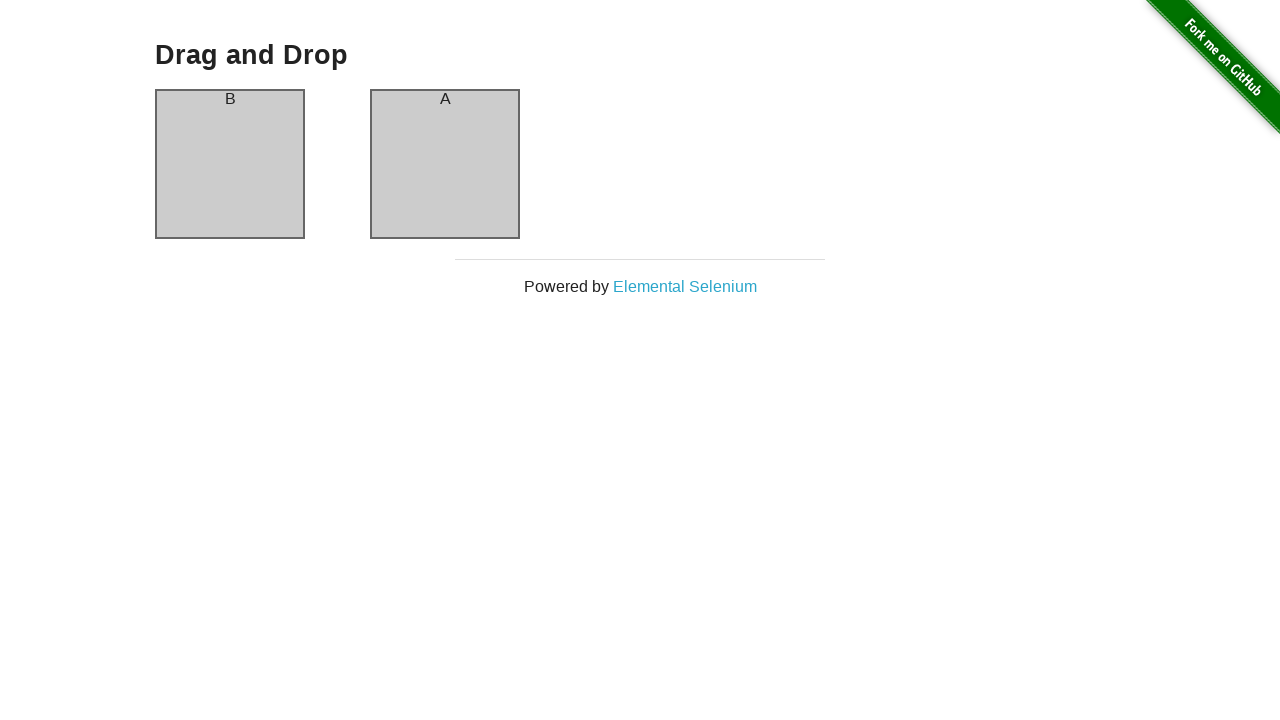

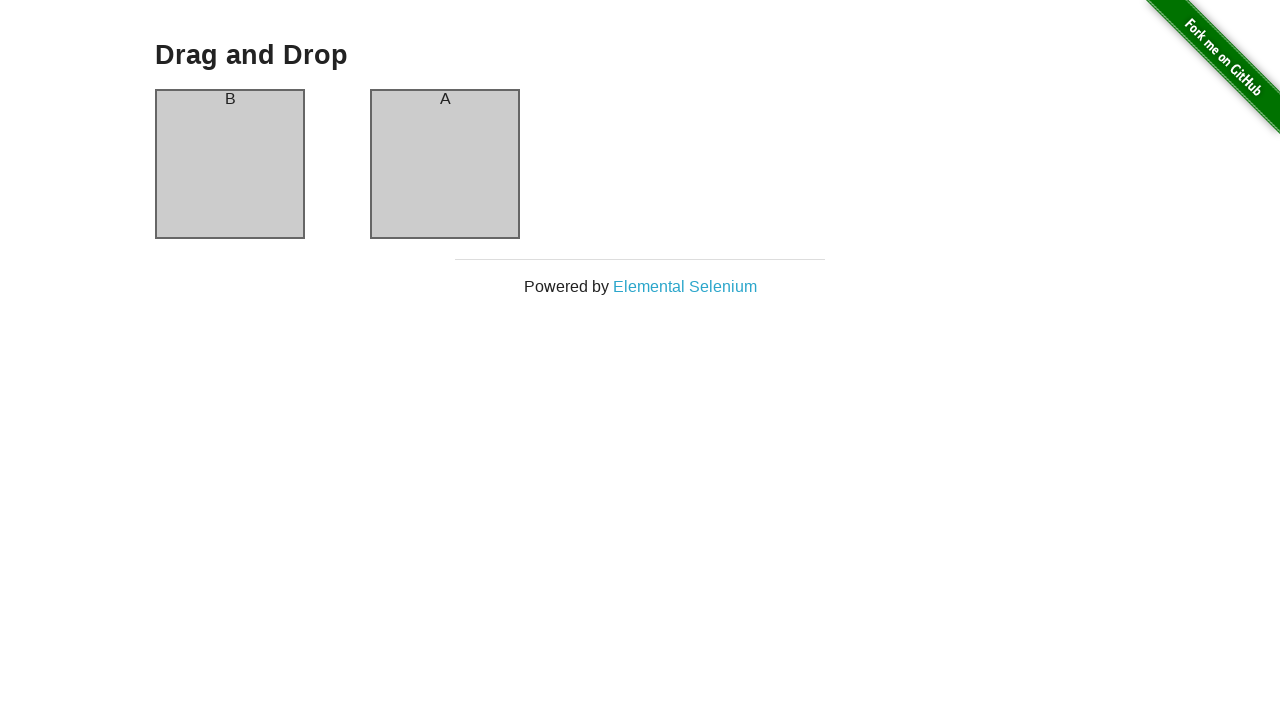